Tests dismissing a JavaScript confirm dialog by clicking the second button and verifying the result message

Starting URL: https://testcenter.techproeducation.com/index.php?page=javascript-alerts

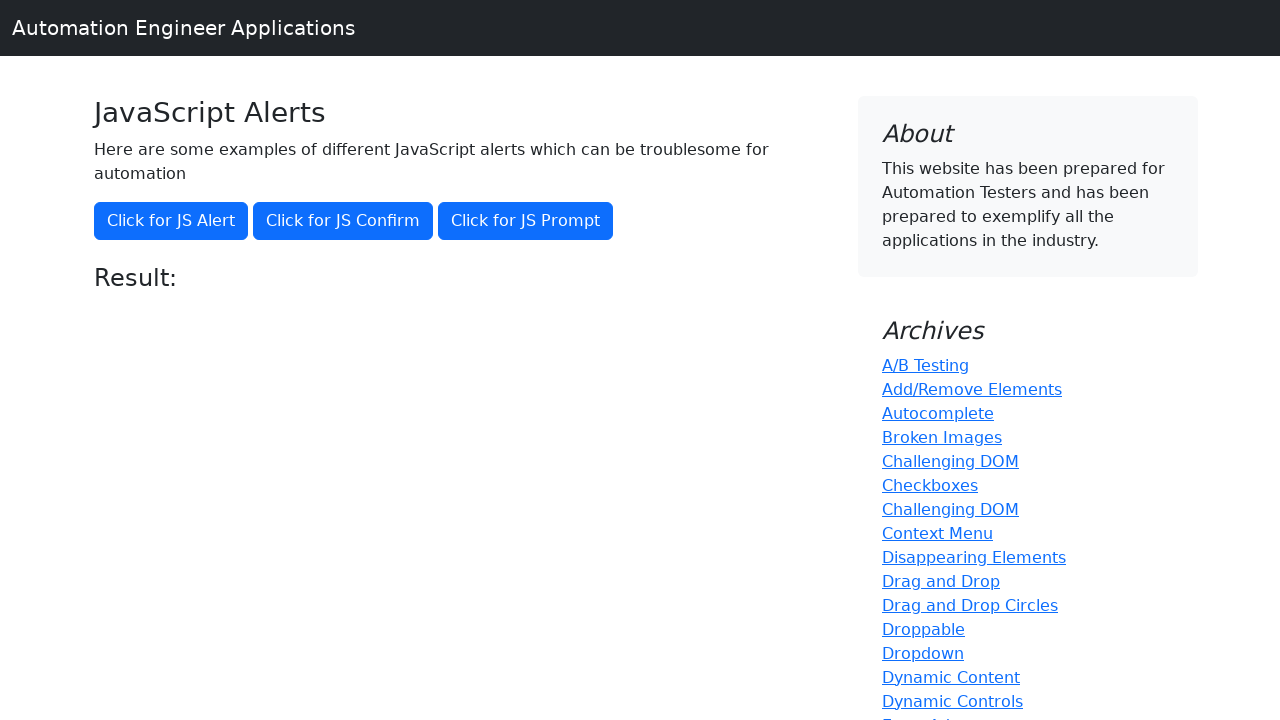

Clicked the second button to trigger confirm dialog at (343, 221) on (//button)[2]
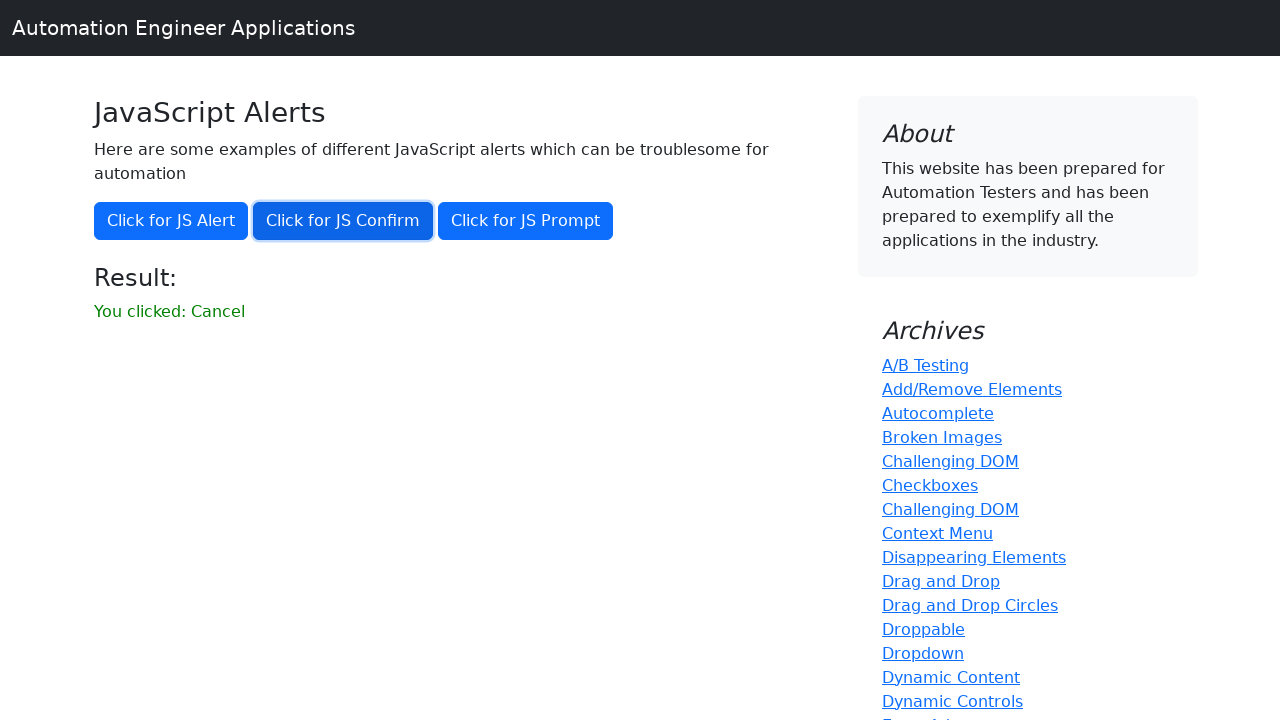

Set up dialog handler to dismiss the JavaScript confirm dialog
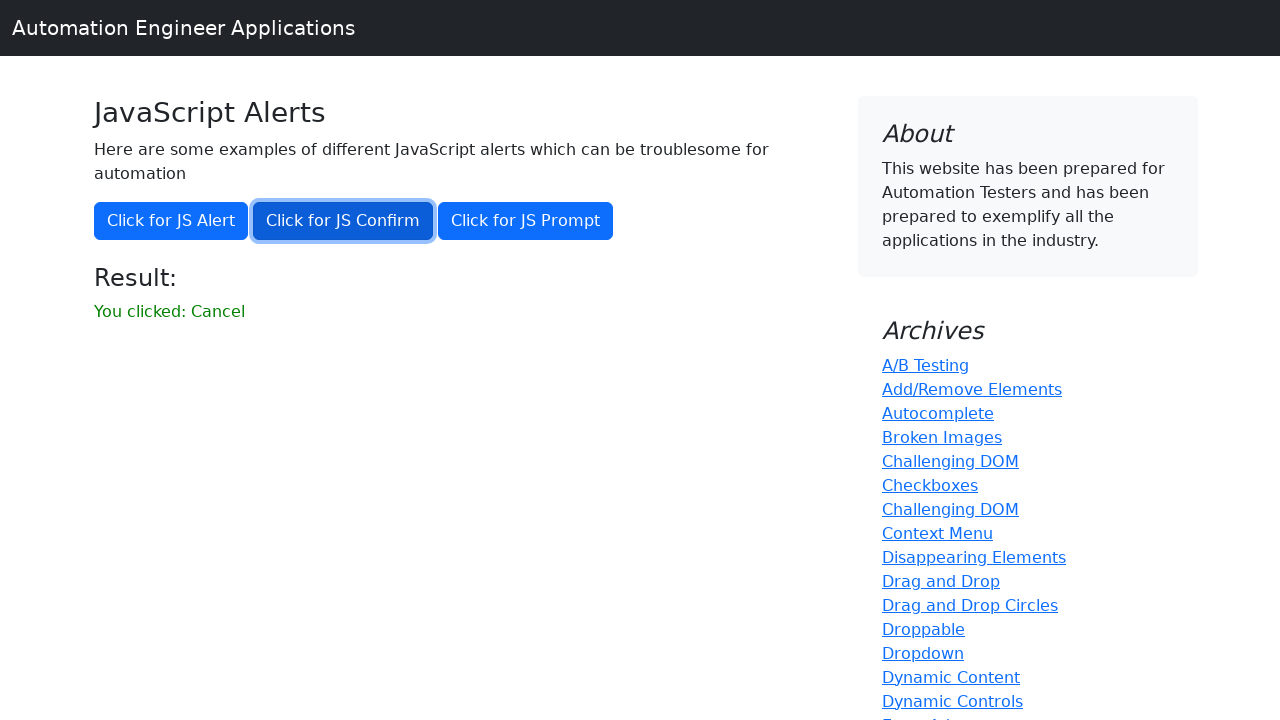

Located the result message element
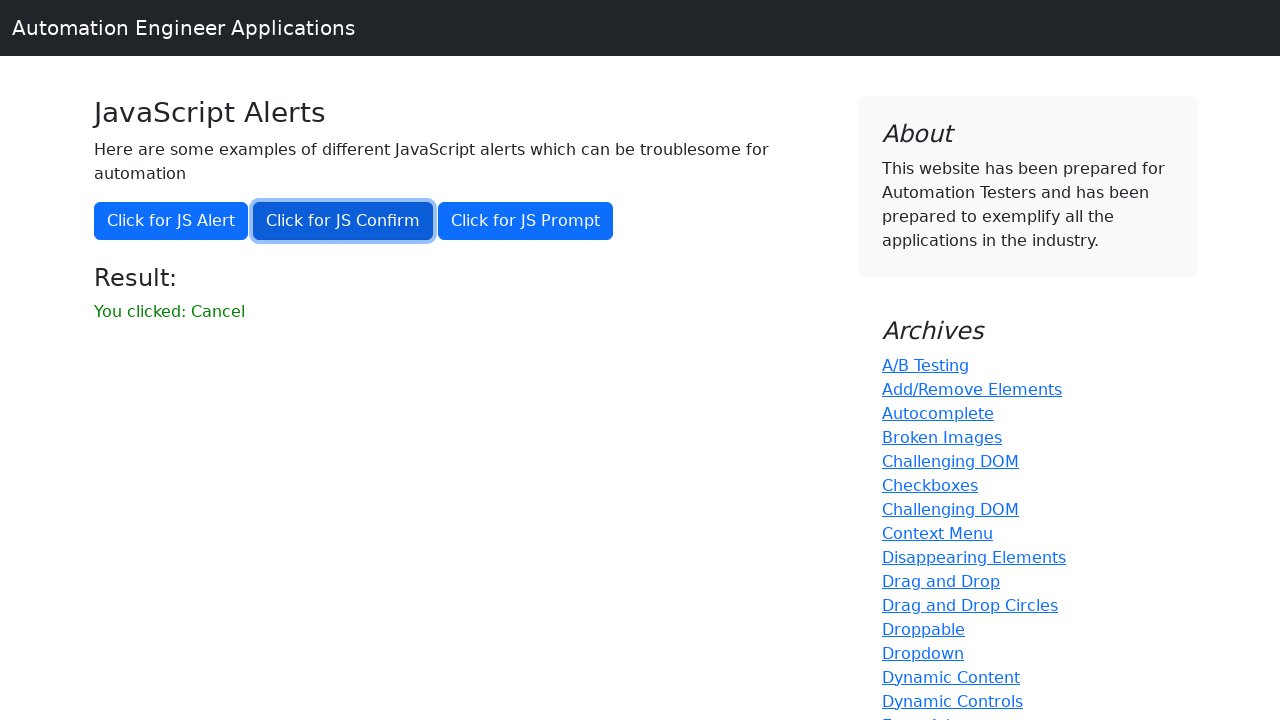

Verified that the result message does not contain 'successfully' - confirm dialog was dismissed
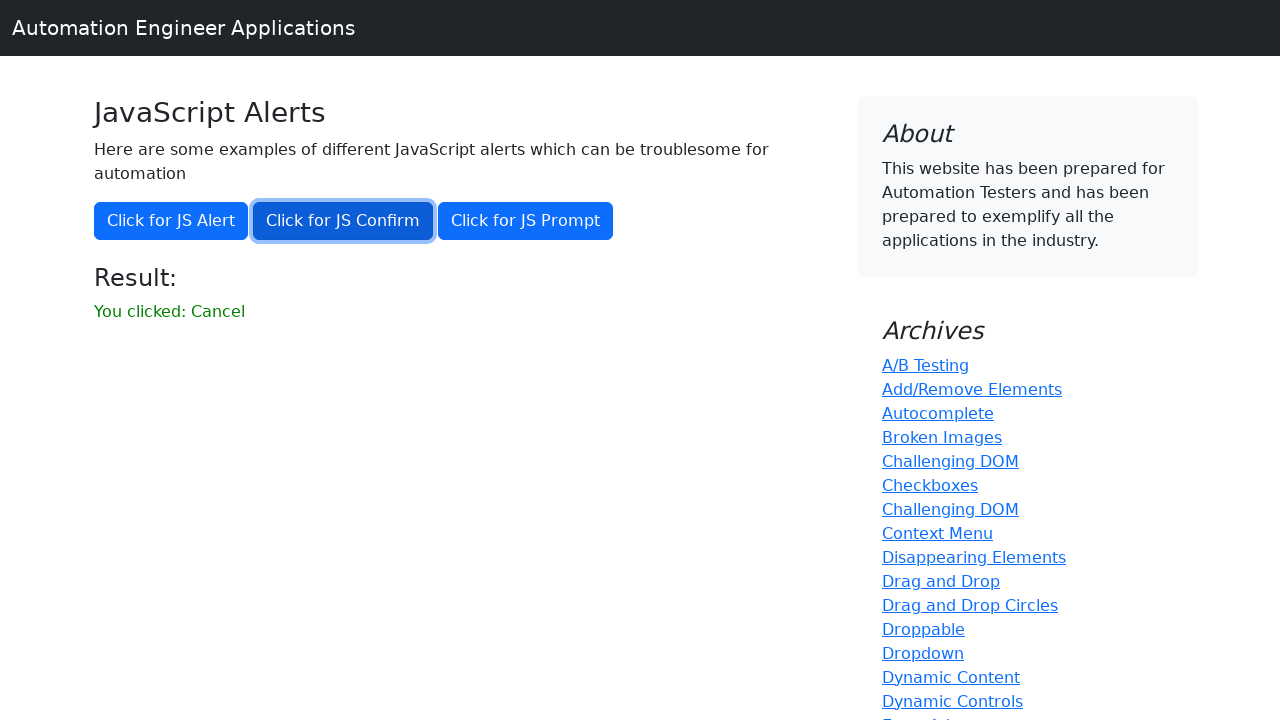

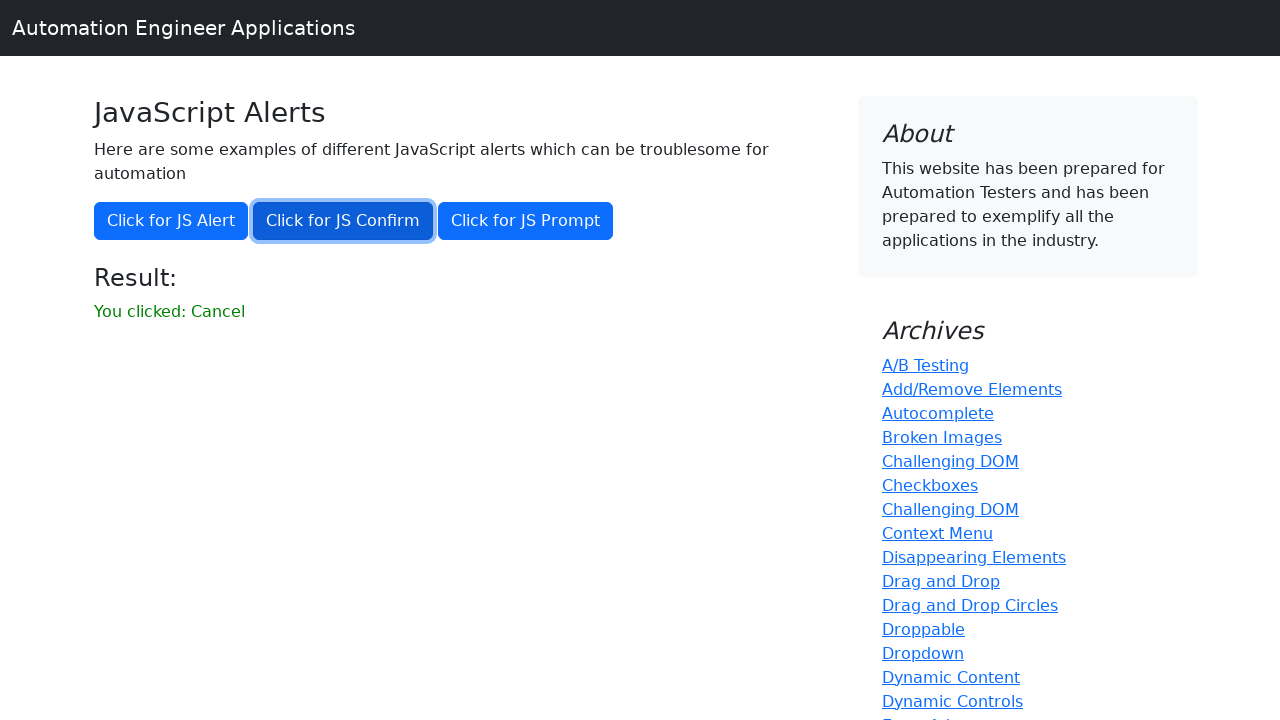